Simulates a complete customer journey from homepage browsing, clicking on a product, configuring product options, adding to cart, navigating to checkout, and filling out customer information form.

Starting URL: https://gangrunprinting.com

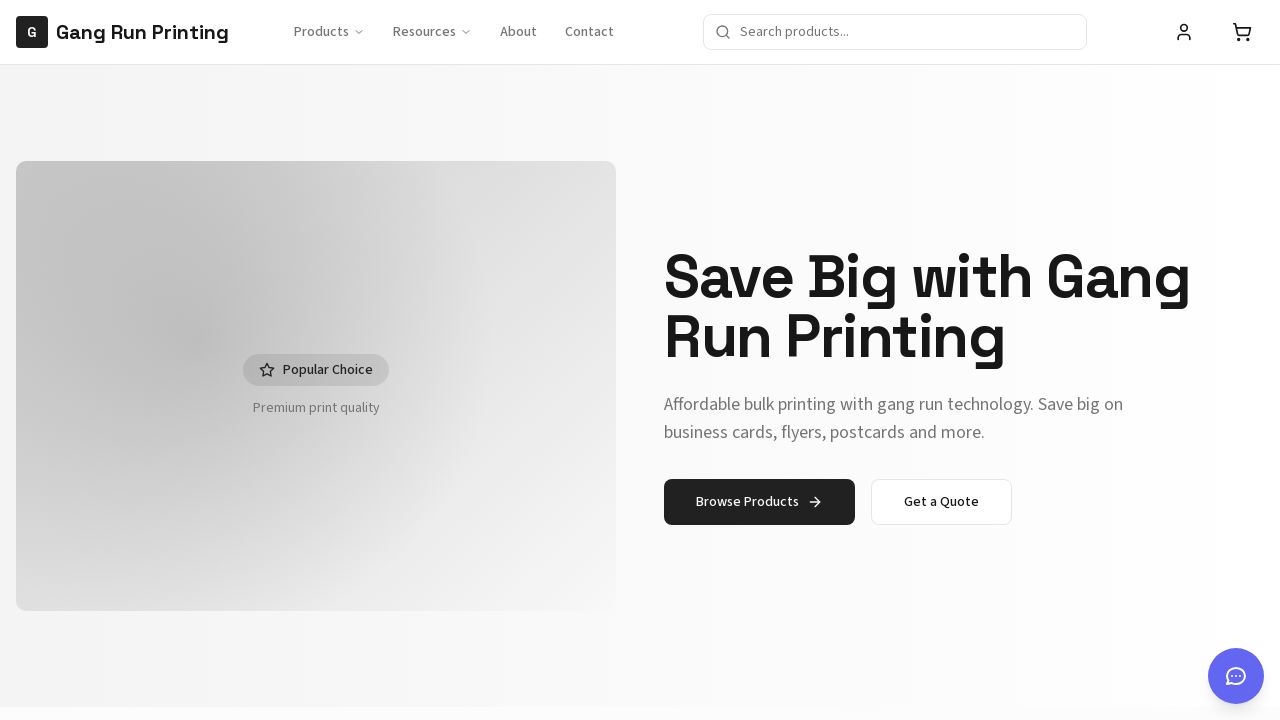

Homepage loaded and network idle
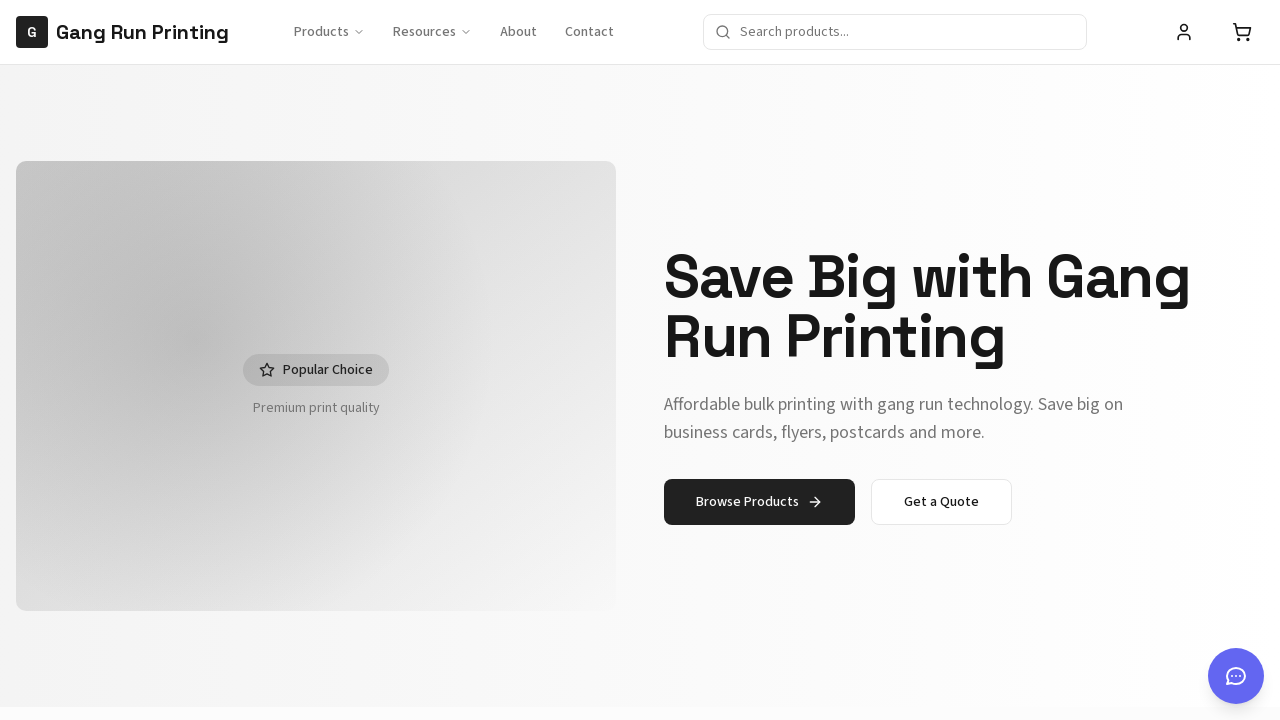

Located product links on homepage
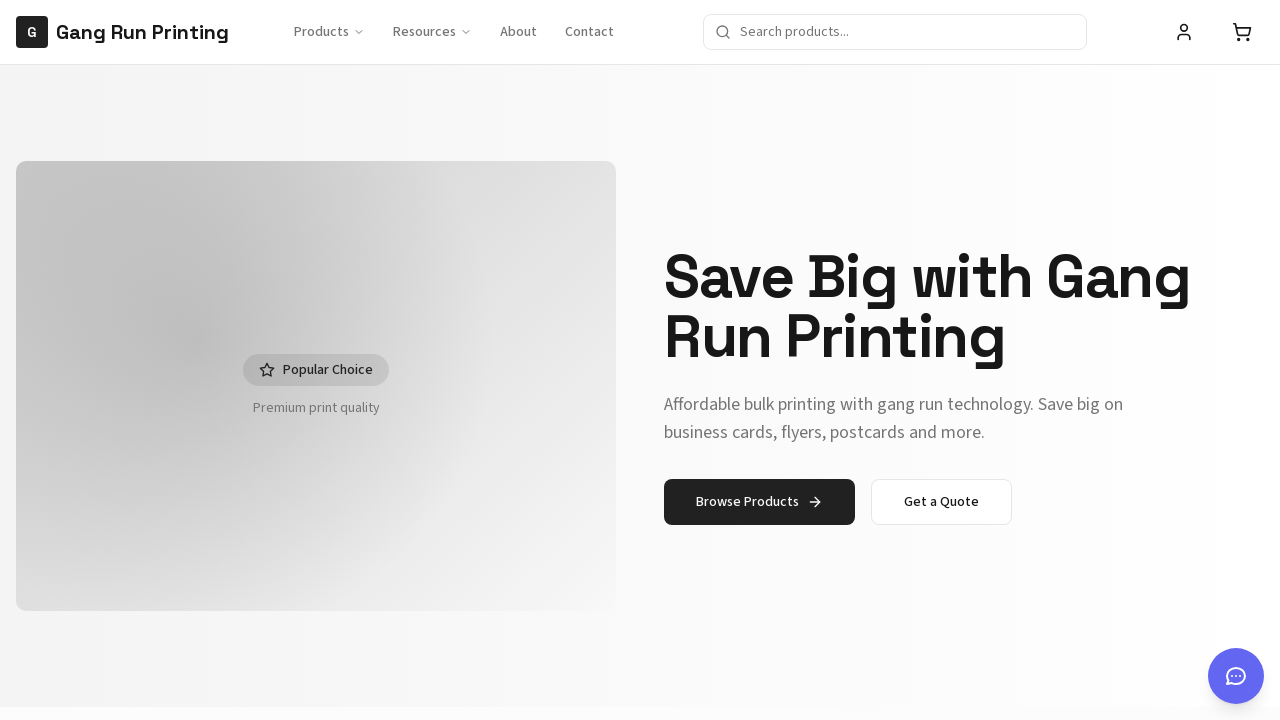

Clicked on first product at (275, 368) on a[href*="/products/"], .product-card a, [data-testid="product-link"] >> nth=0
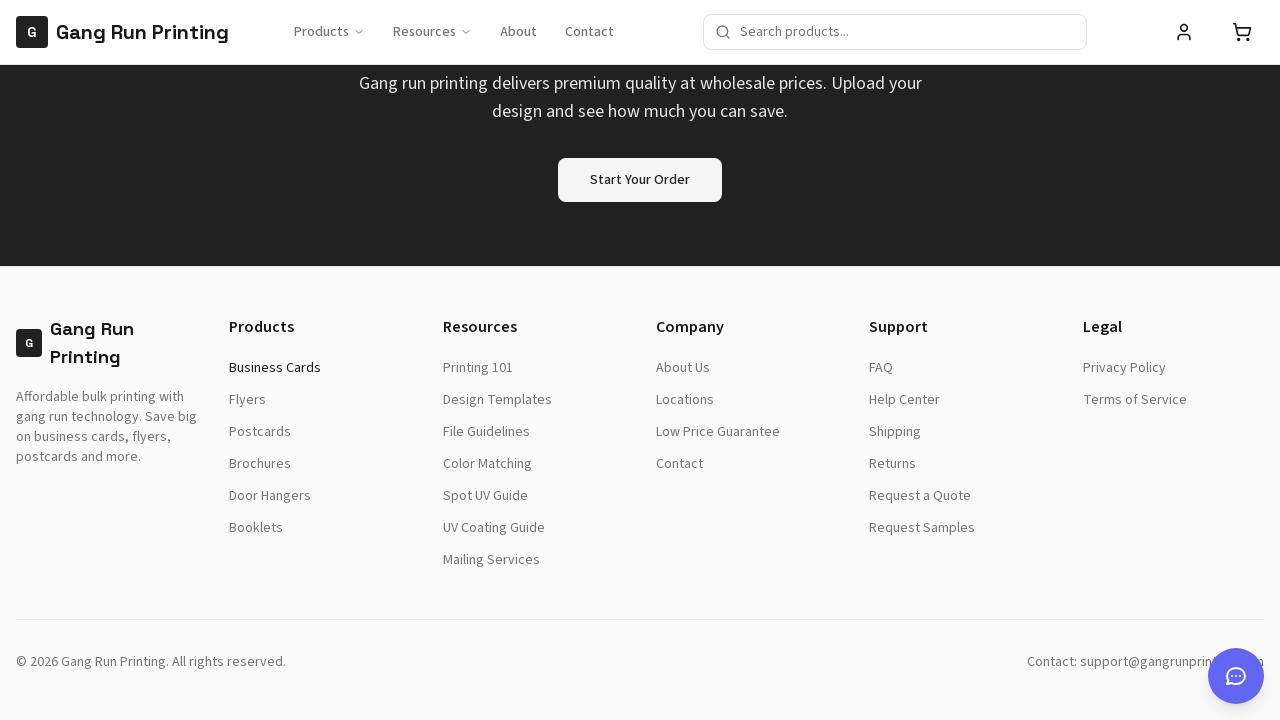

Product page loaded and network idle
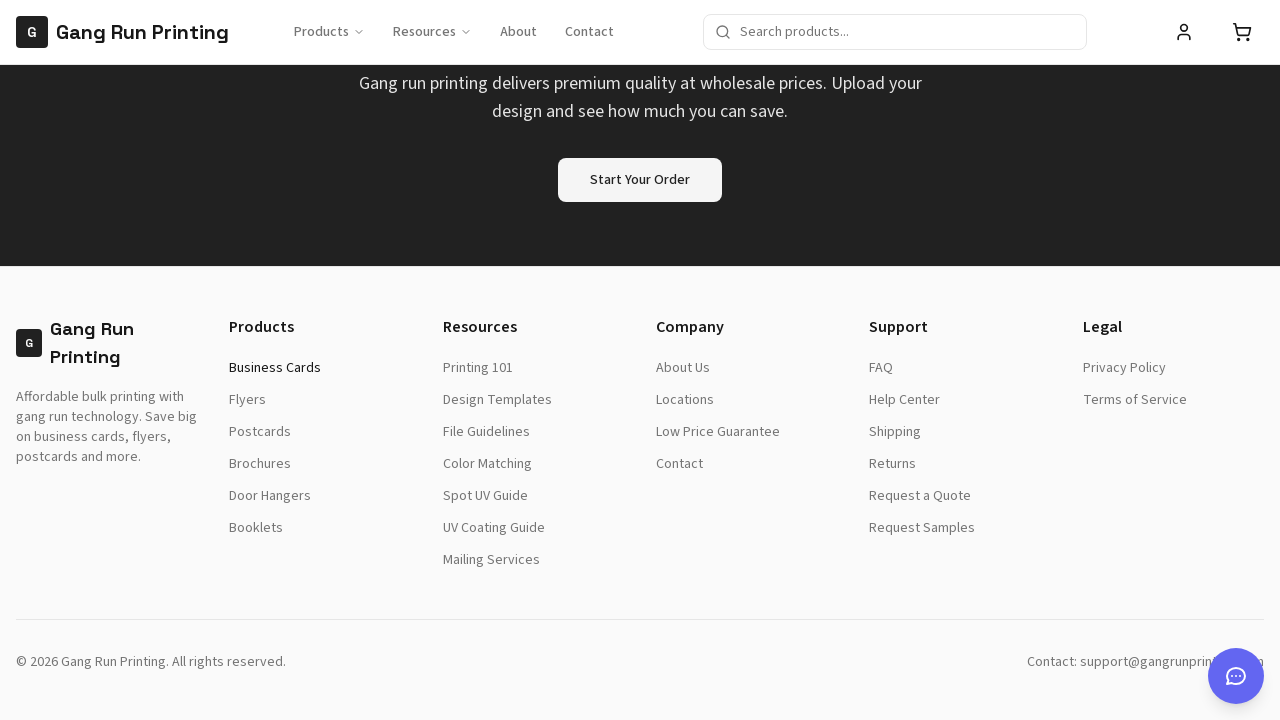

Navigated directly to checkout URL
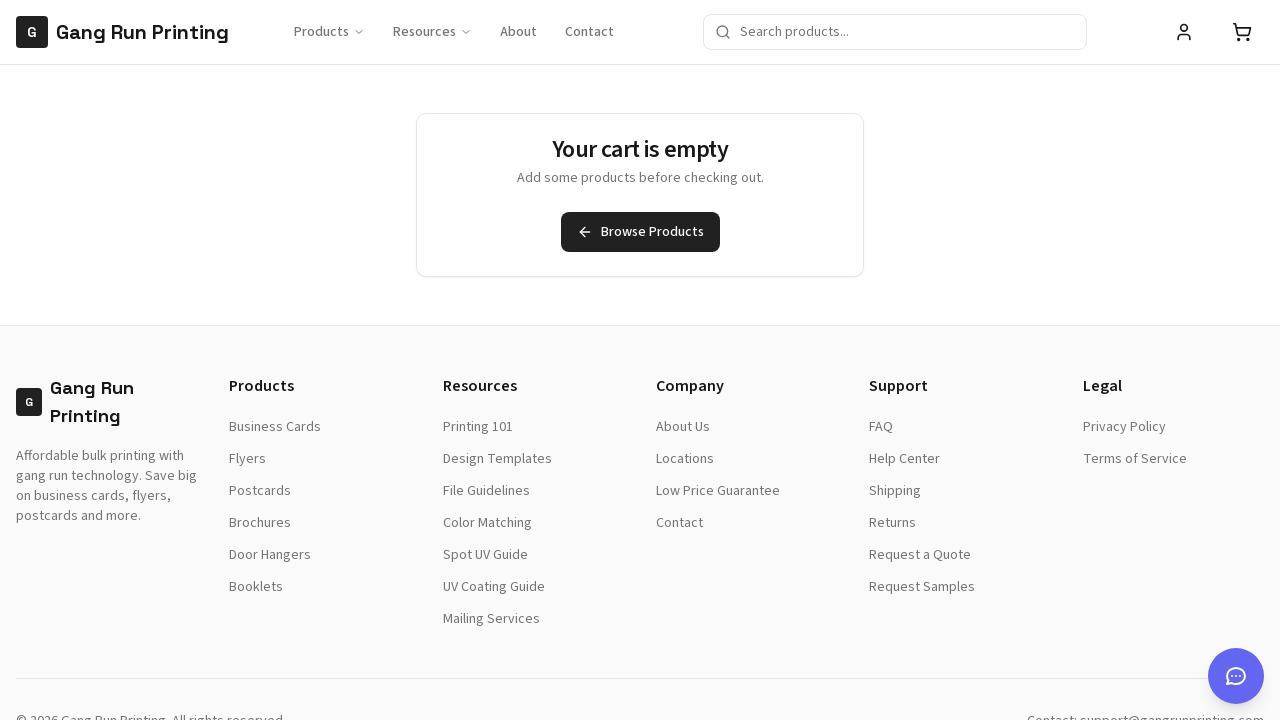

Checkout page loaded and network idle
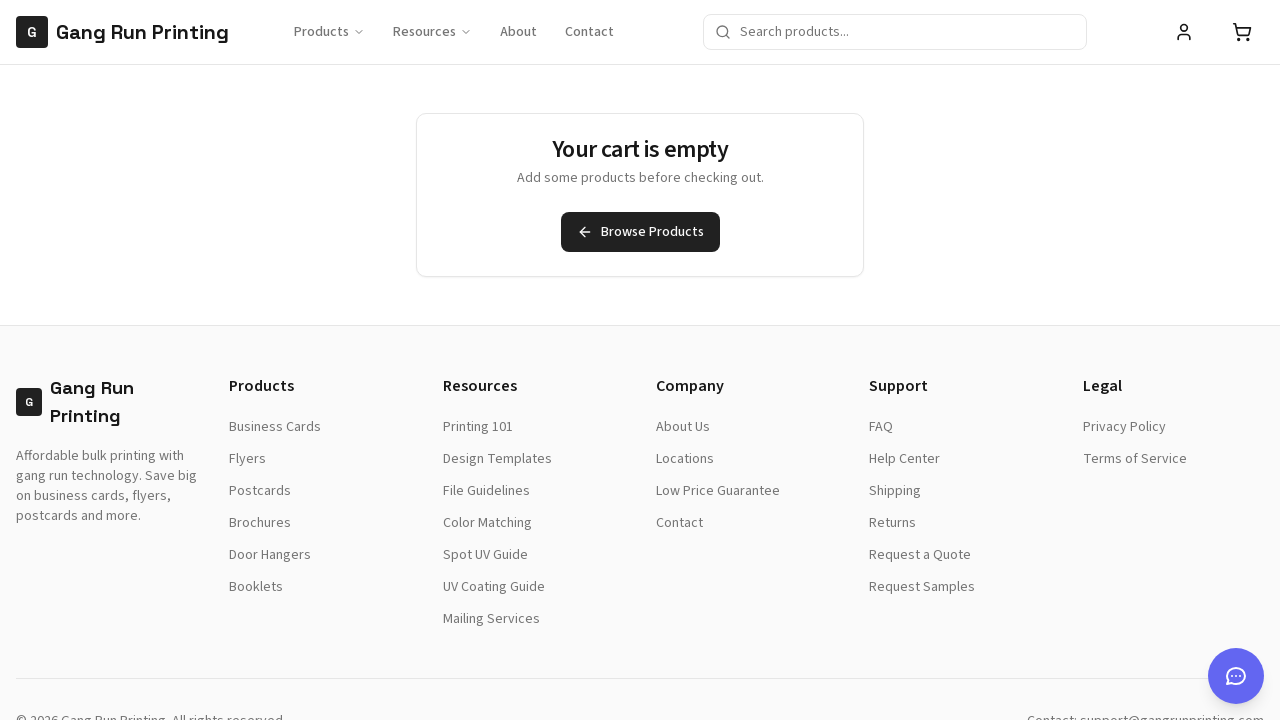

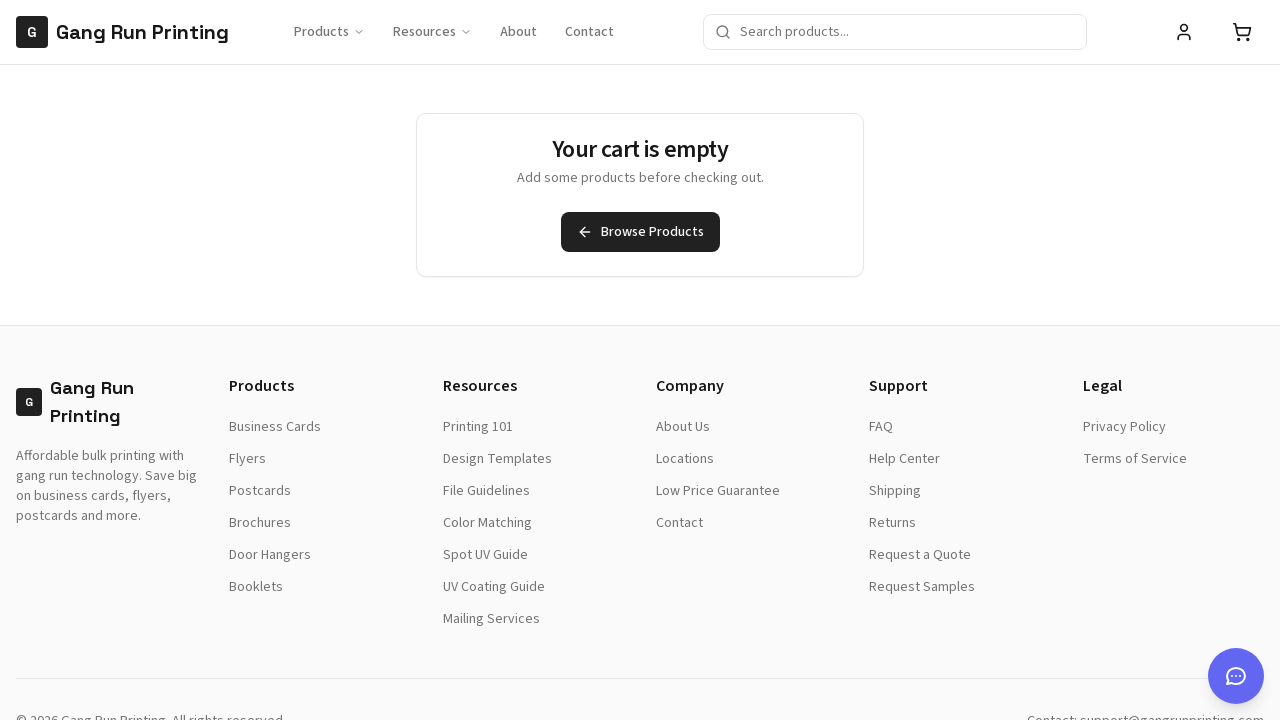